Tests that the Browse Languages table has the expected column headers: Language, Author, Date, Comments, and Rate.

Starting URL: http://www.99-bottles-of-beer.net

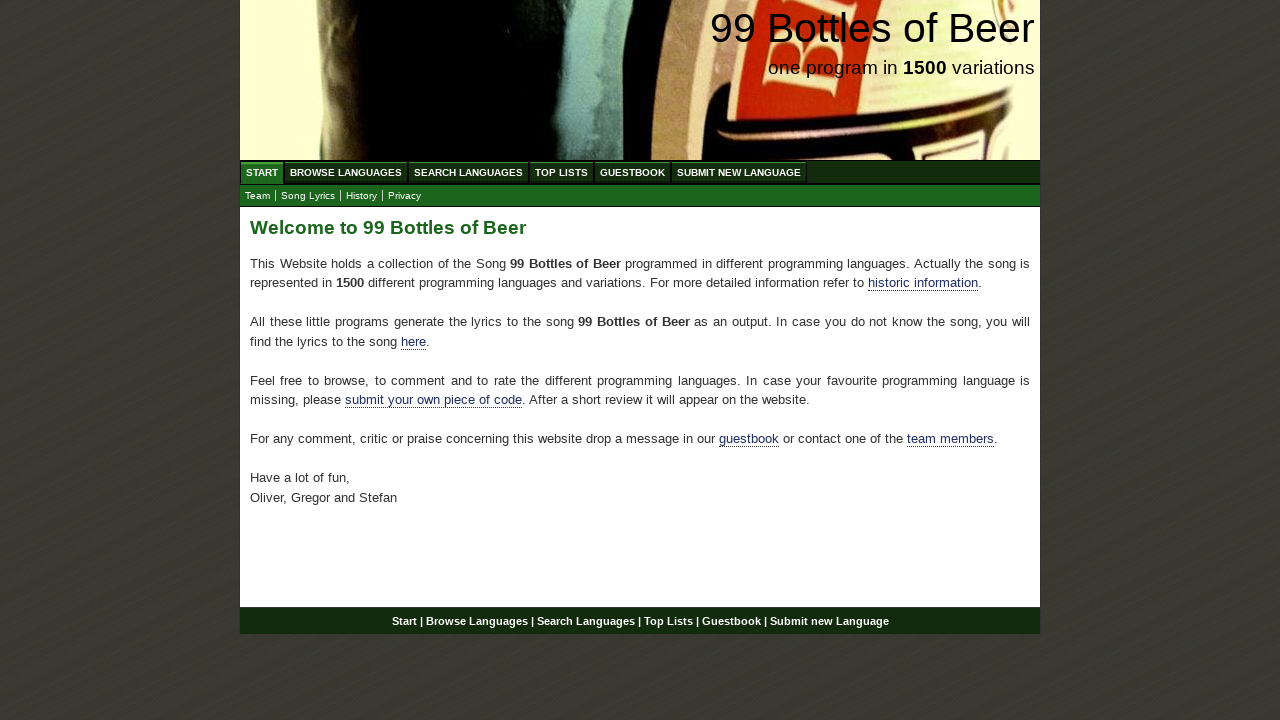

Clicked on 'Browse Languages' menu link at (346, 172) on xpath=//div[@id='navigation']/ul[@id='menu']/li/a[@href='/abc.html']
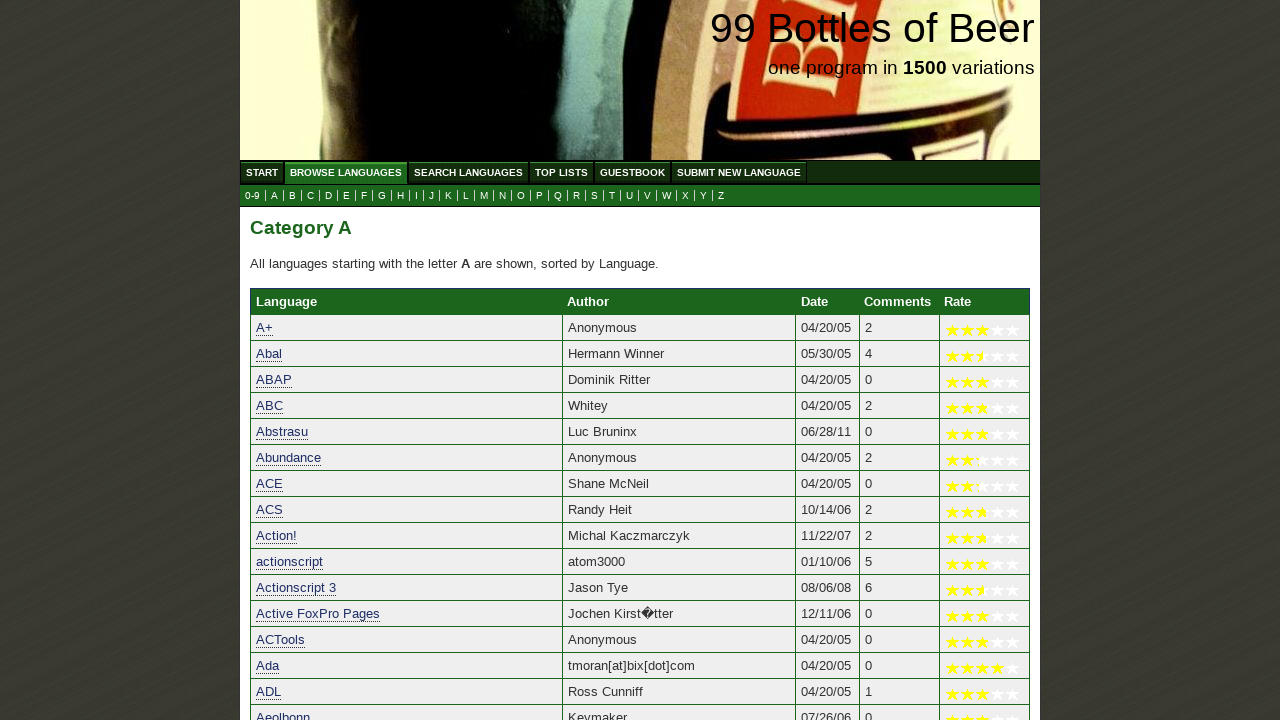

Table row loaded
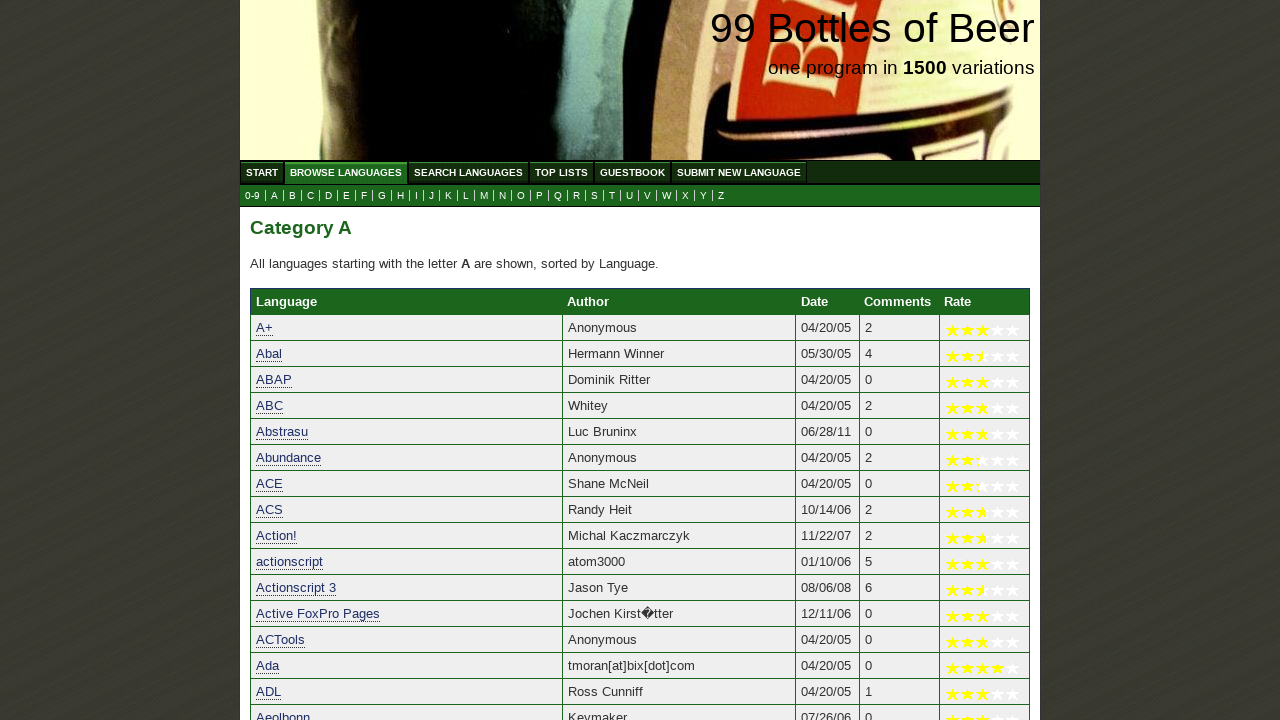

Table headers became visible with expected column widths
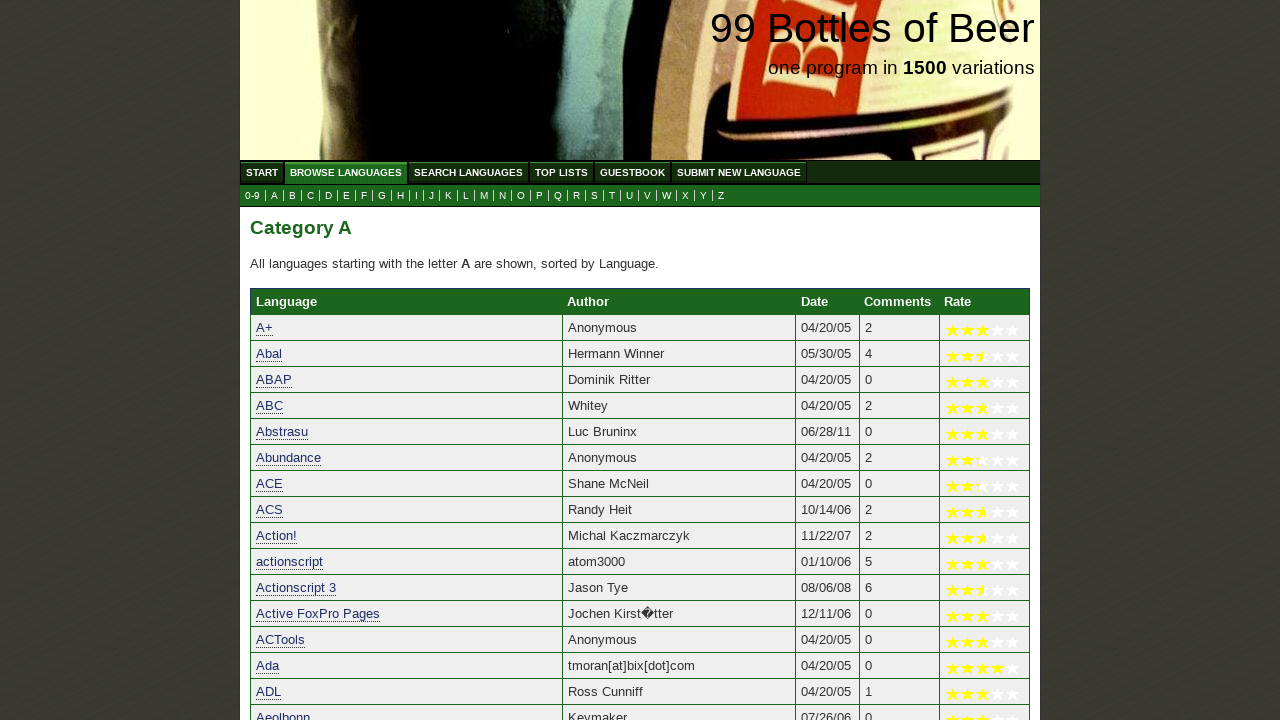

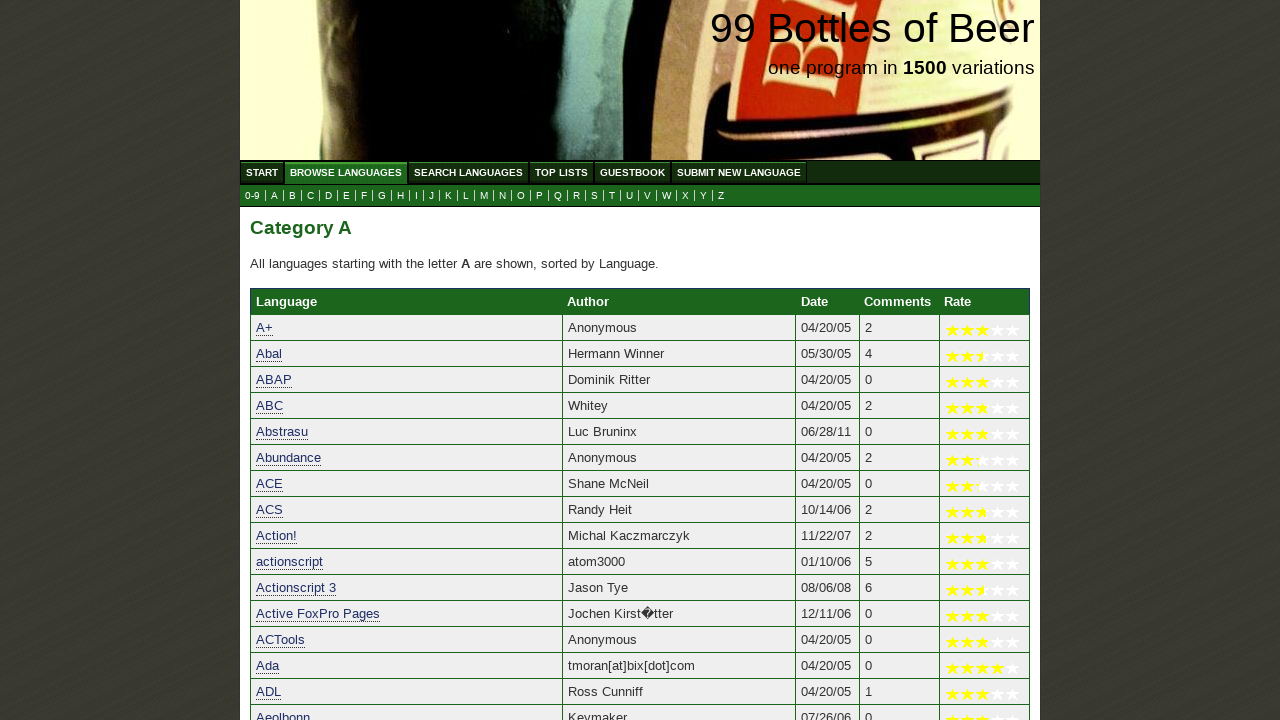